Tests navigation between YouTube and TestOtomasyonu websites, verifies page titles and URLs, and performs browser navigation actions like back, forward, and refresh

Starting URL: https://www.youtube.com

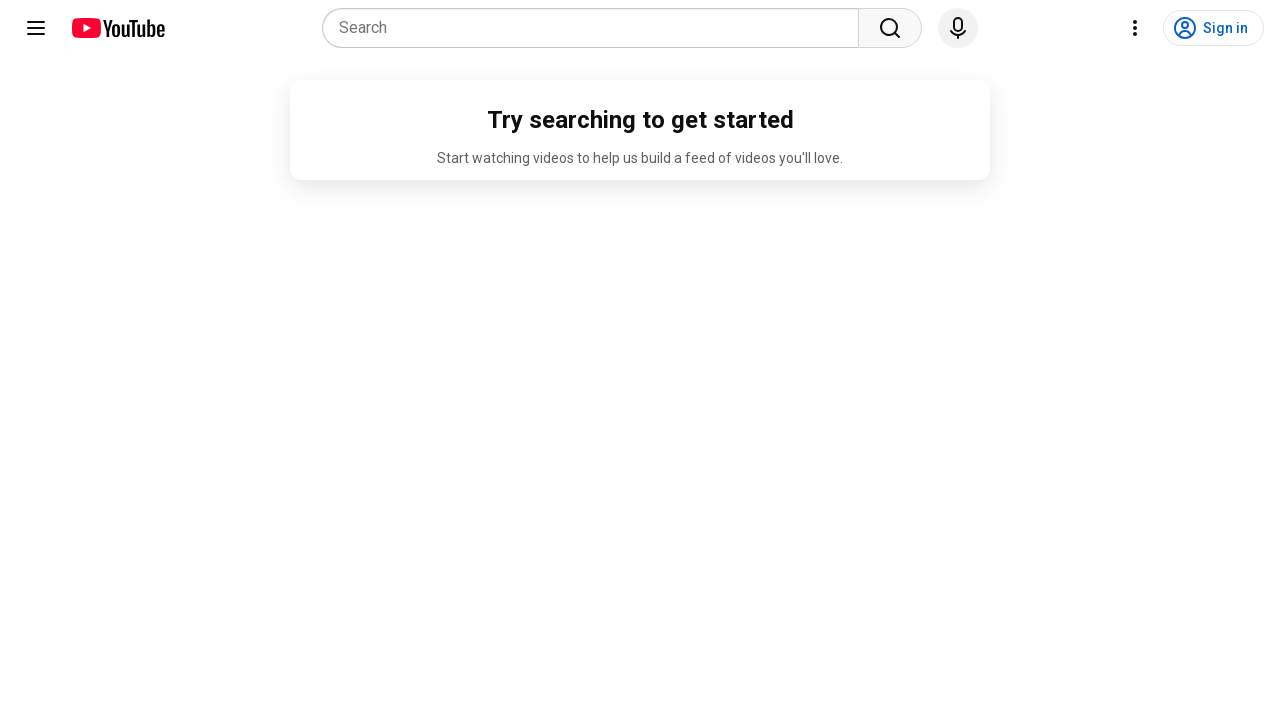

Retrieved YouTube page title
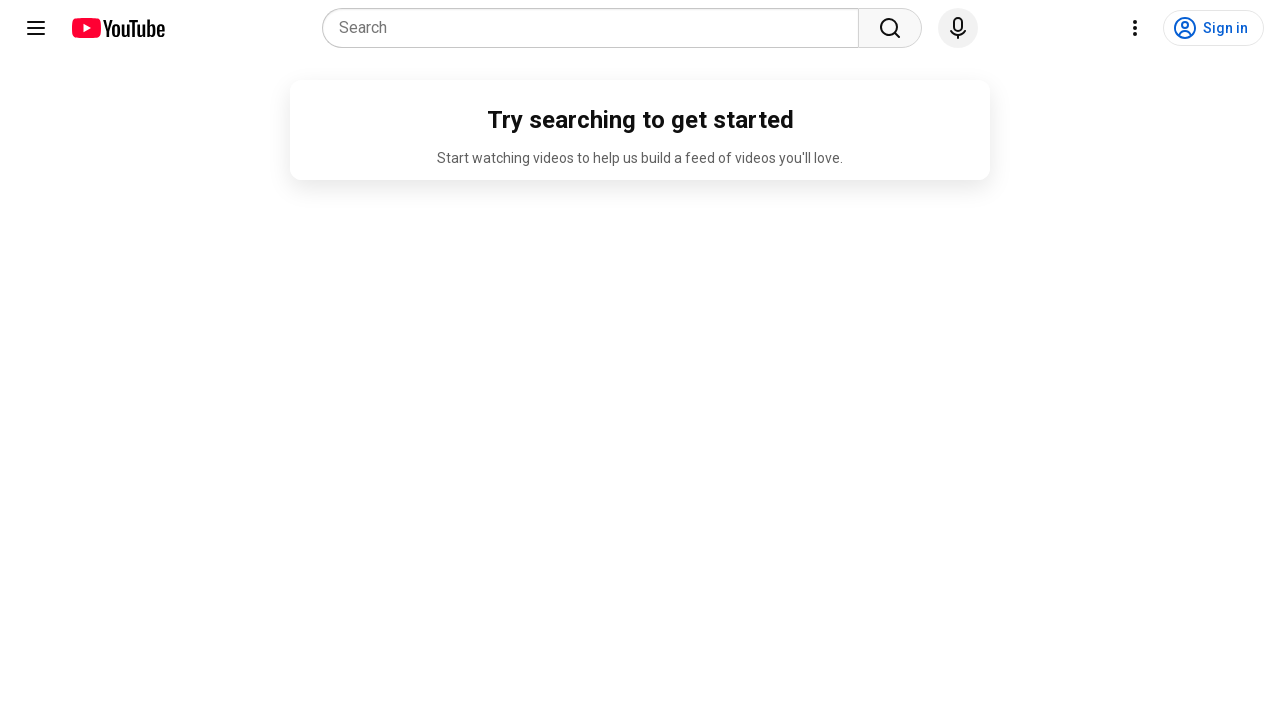

Verified YouTube title - Expected: 'youtube', Actual: 'YouTube'
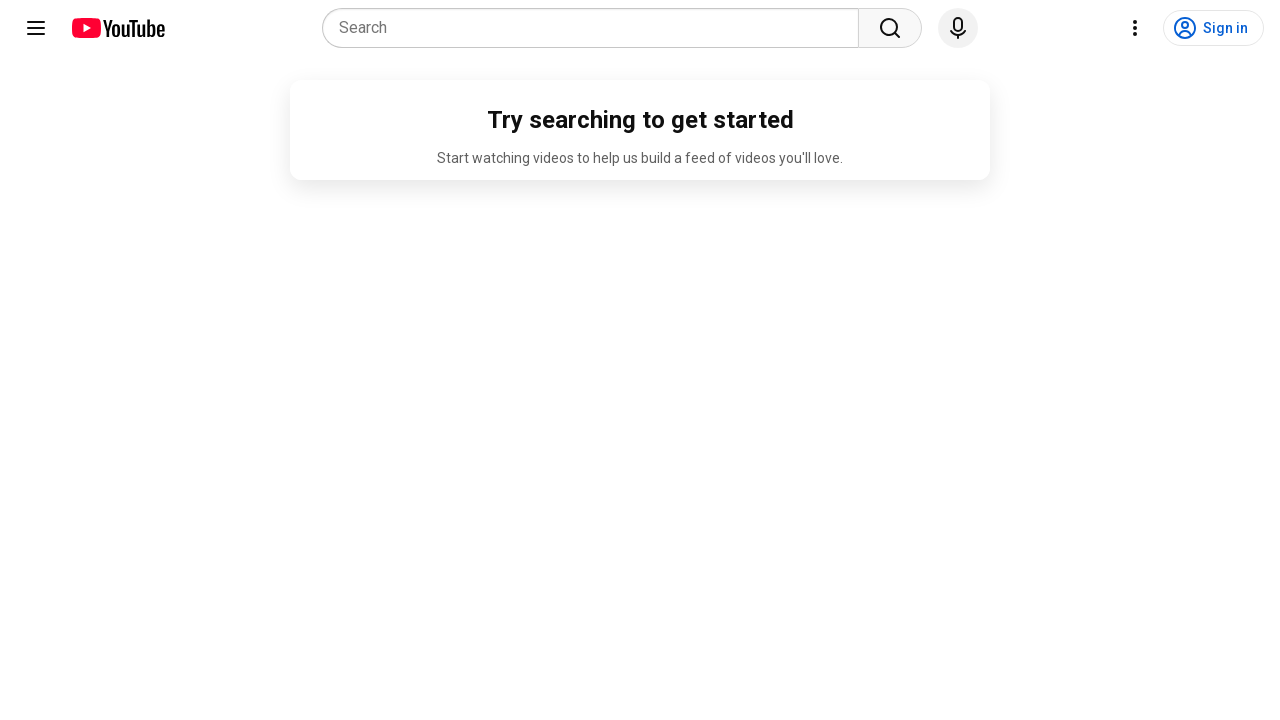

Retrieved YouTube page URL
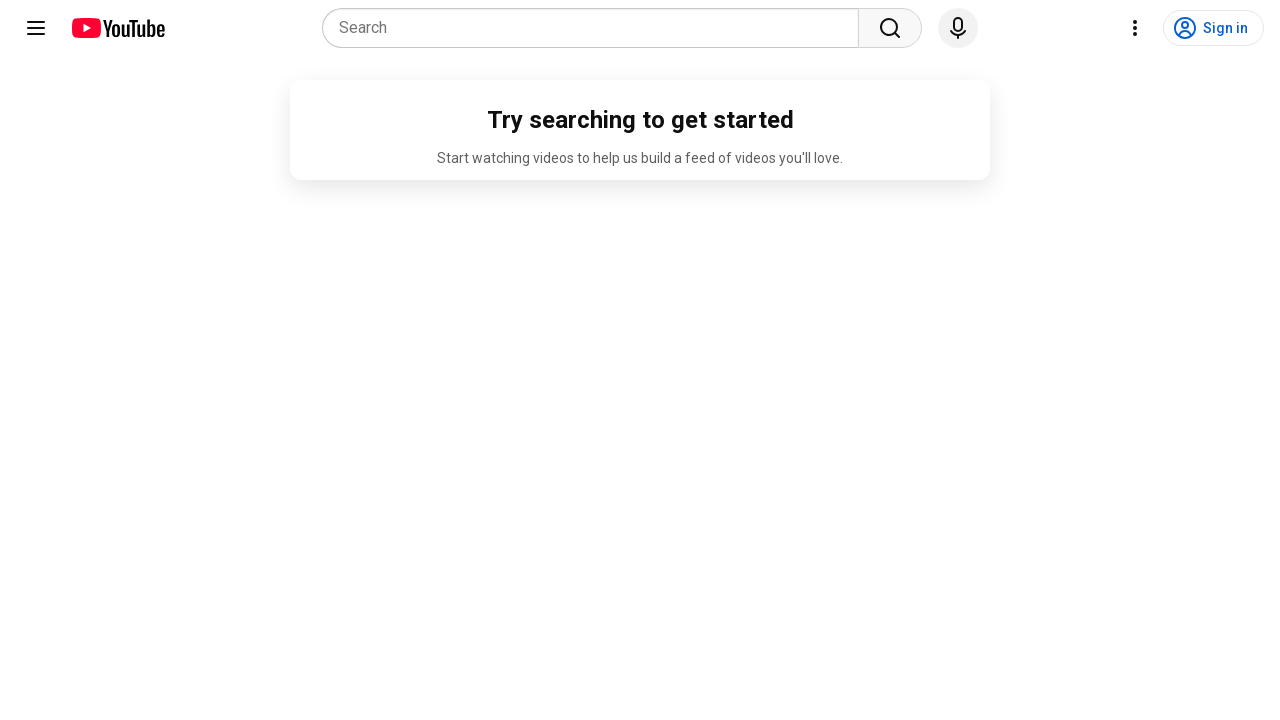

Verified YouTube URL contains 'youtube' - Actual URL: 'https://www.youtube.com/'
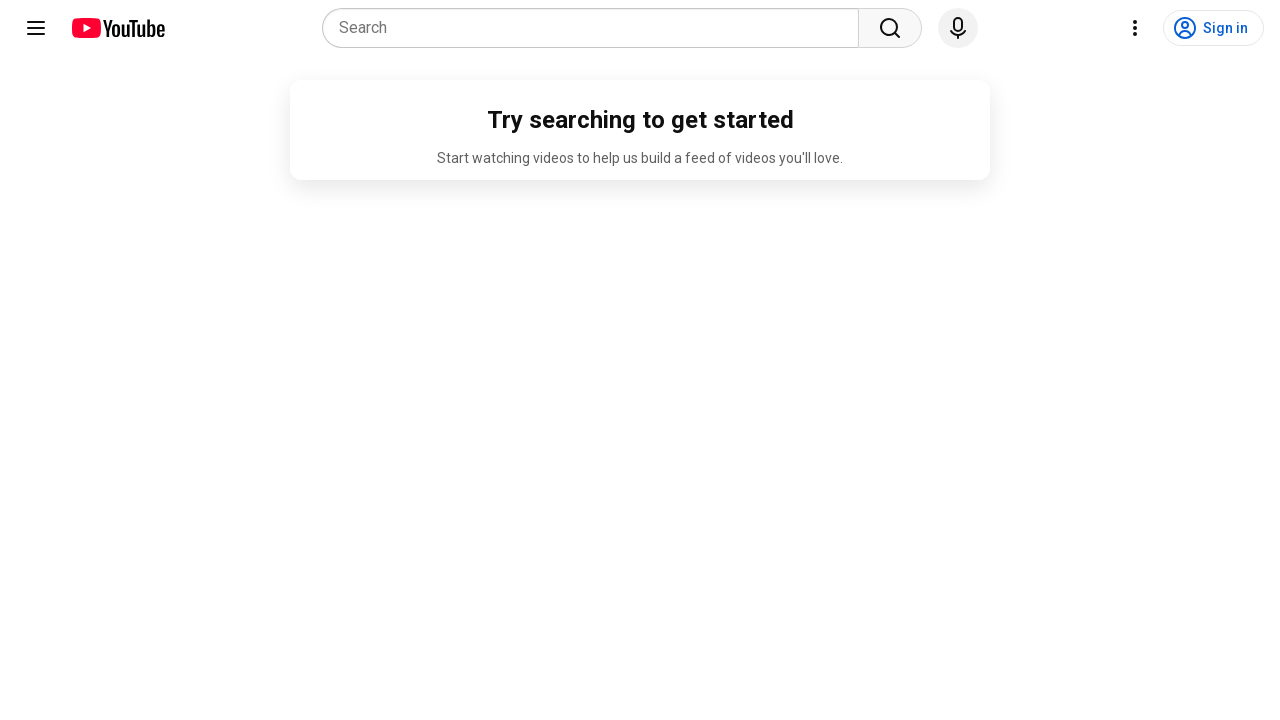

Navigated to https://www.testotomasyonu.com/
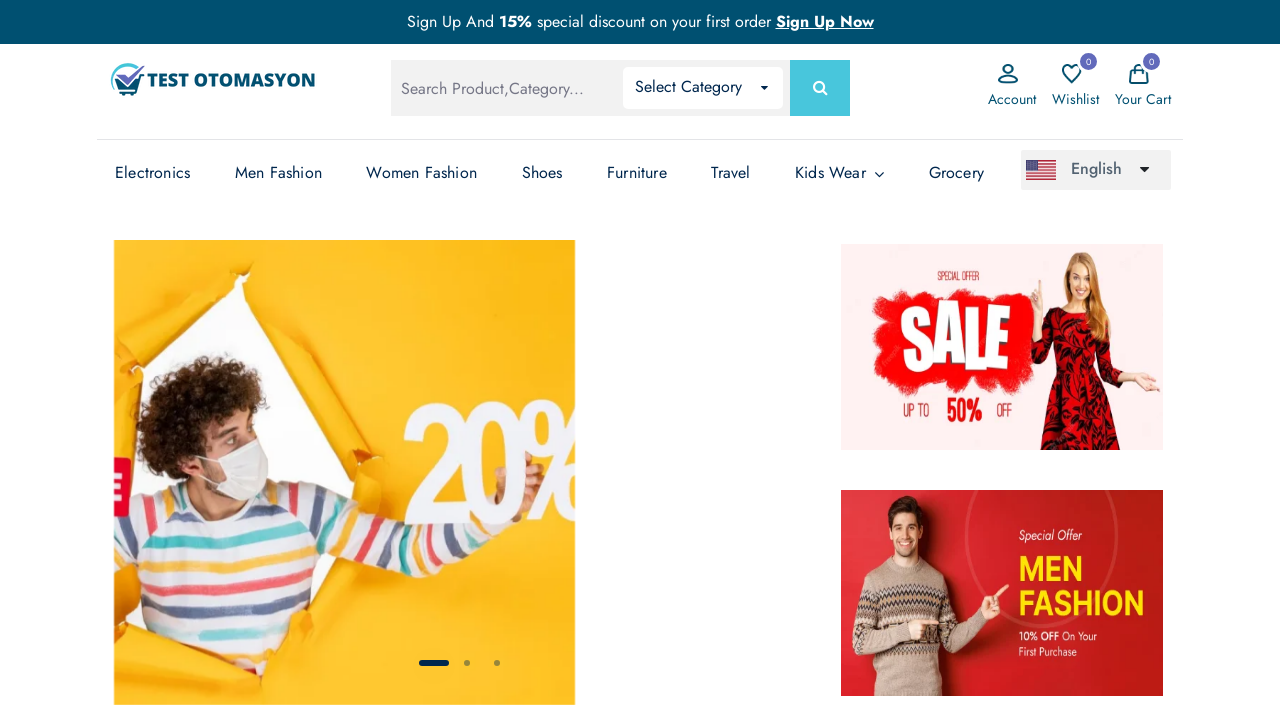

Navigated back to YouTube
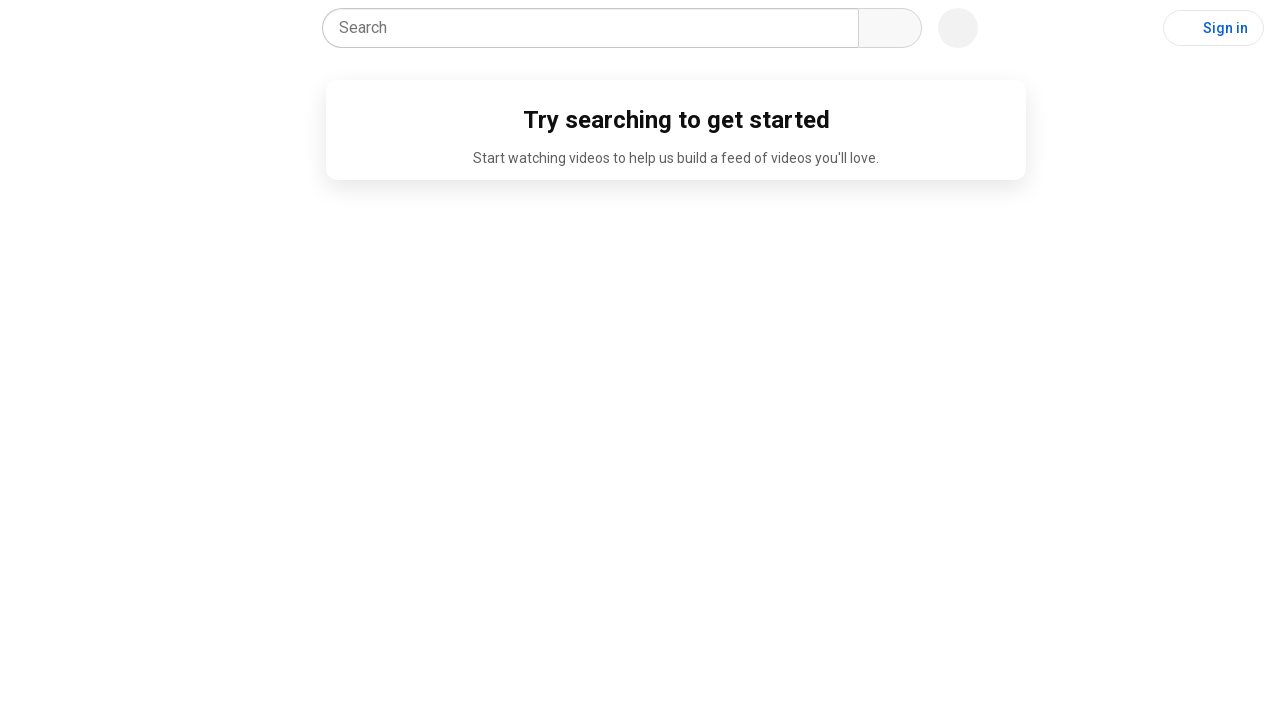

Refreshed the YouTube page
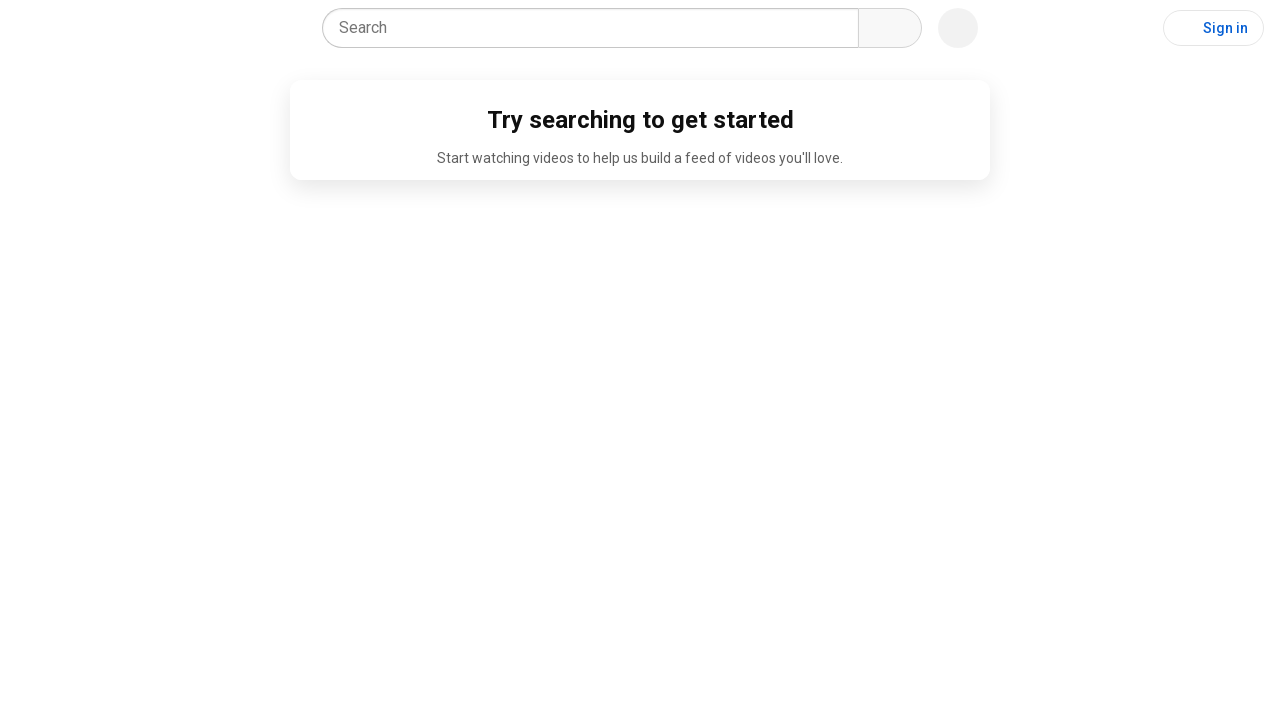

Navigated forward to TestOtomasyonu website
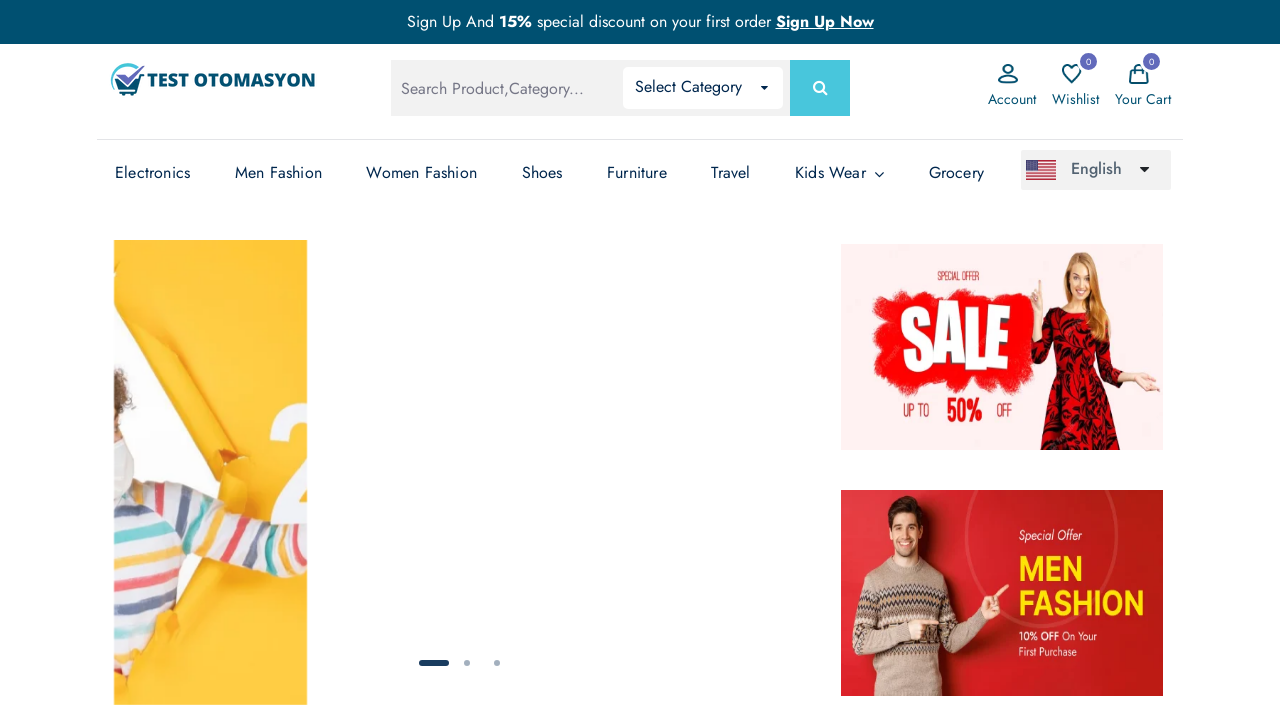

Retrieved TestOtomasyonu page title
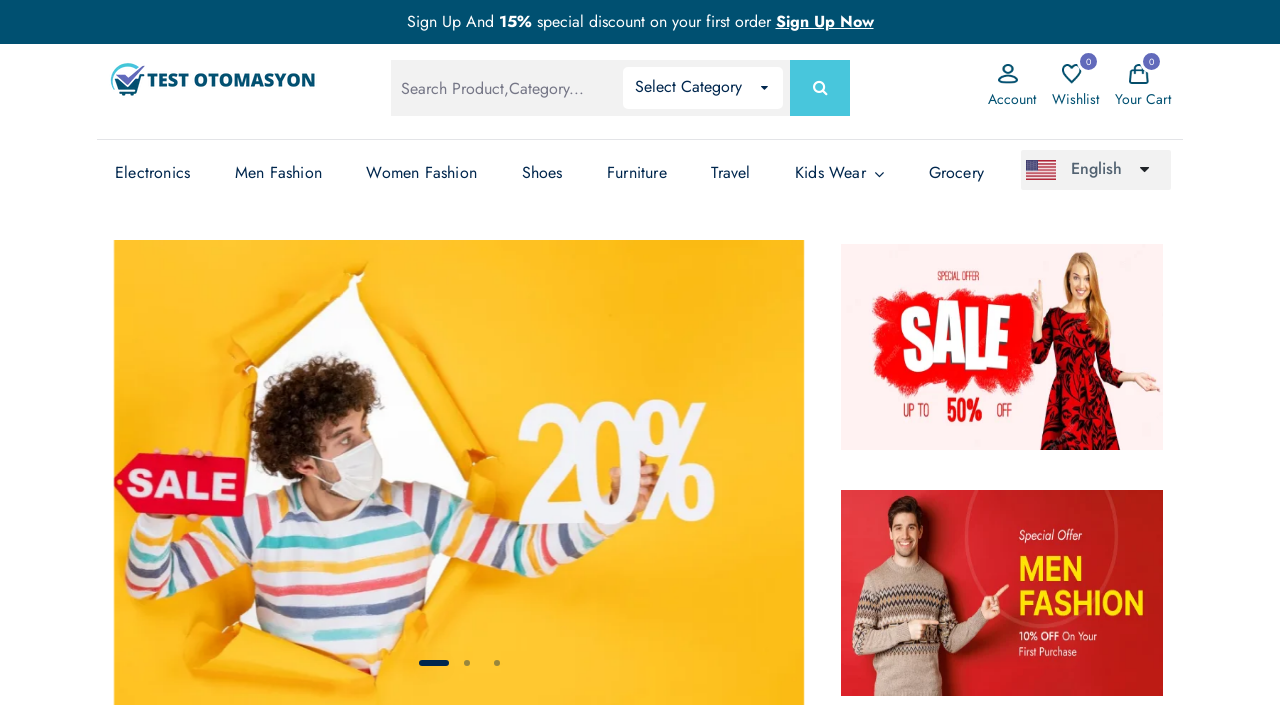

Verified TestOtomasyonu title contains 'Test' - Actual: 'Test Otomasyonu - Test Otomasyonu'
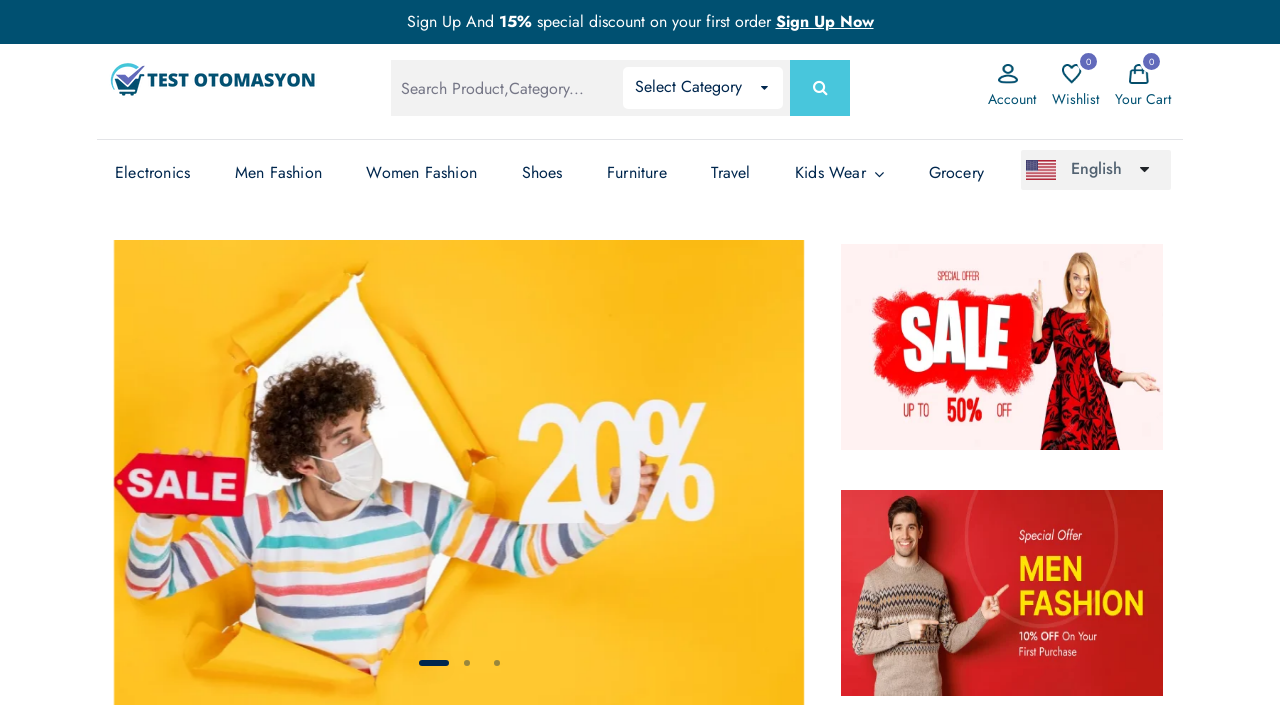

Retrieved TestOtomasyonu page URL
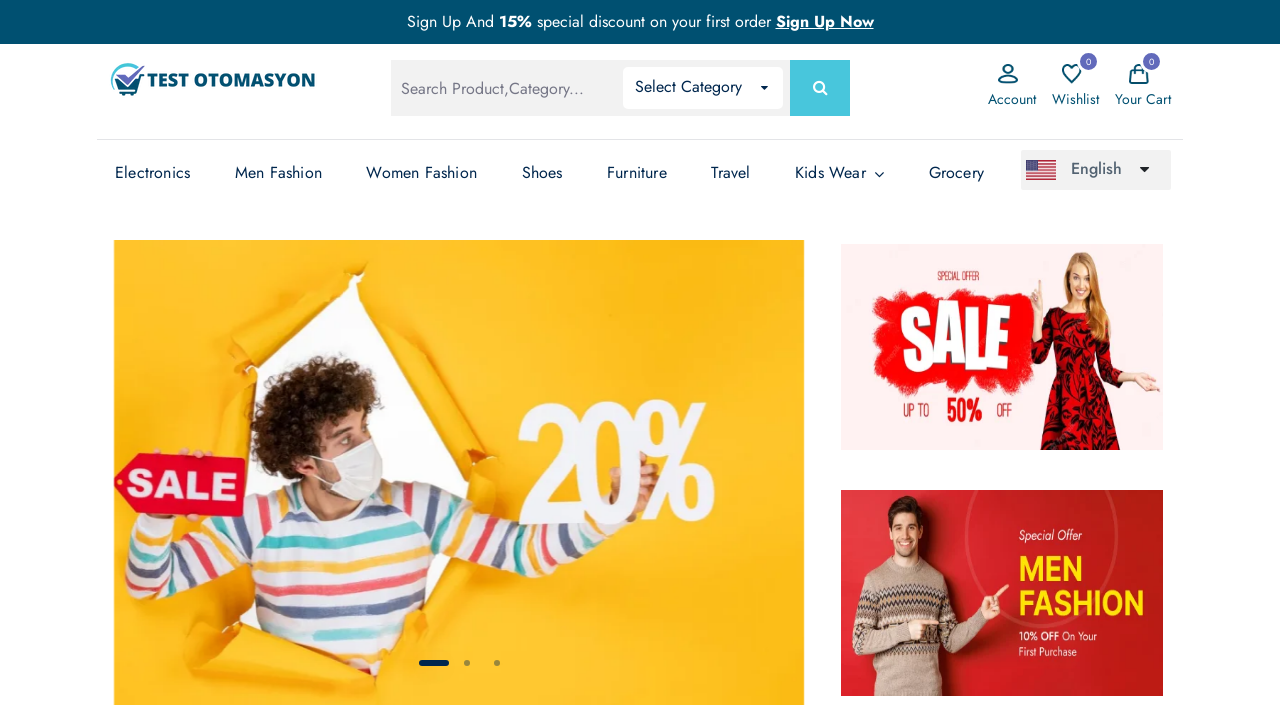

Verified TestOtomasyonu URL - Expected: 'https://www.testotomasyonu.com/', Actual: 'https://www.testotomasyonu.com/'
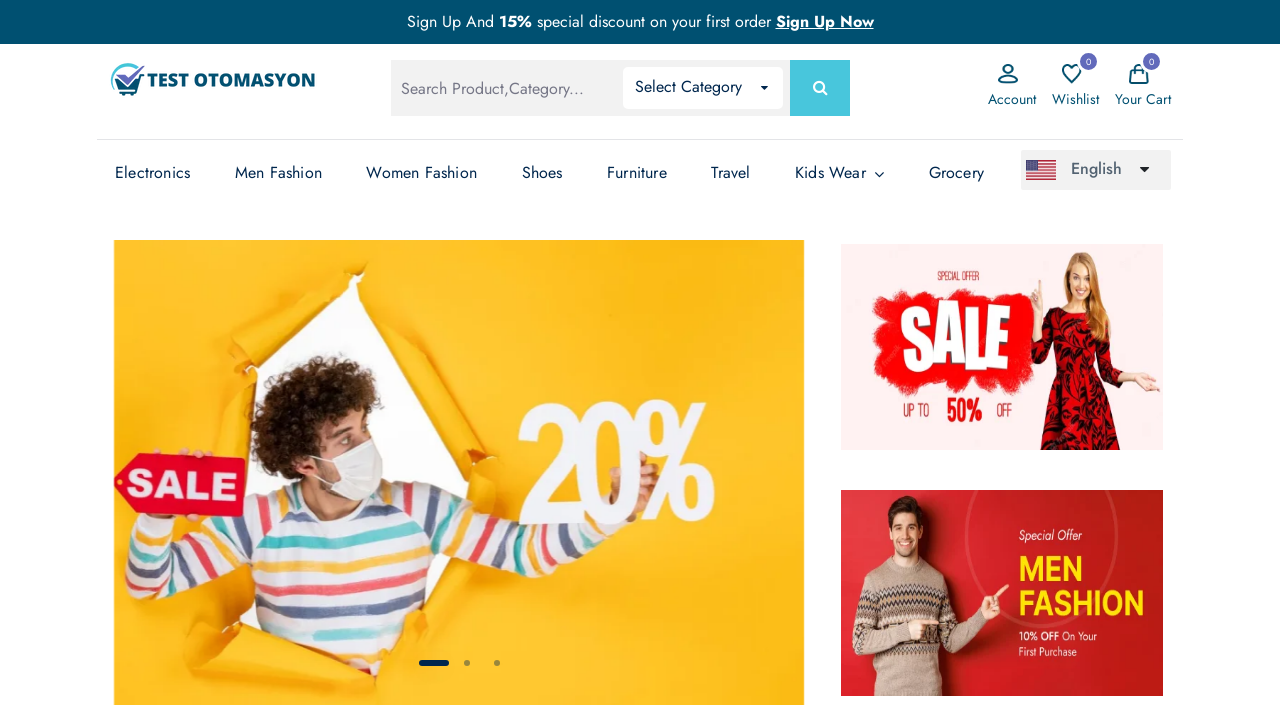

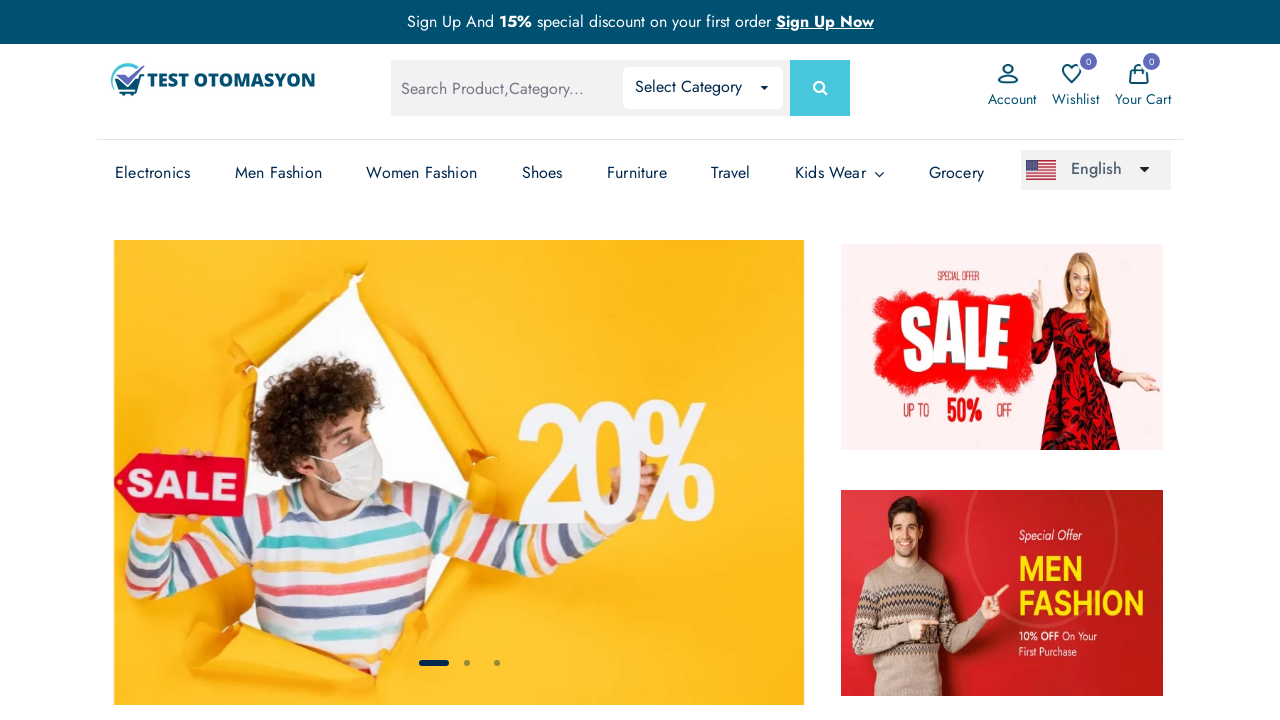